Tests form filling functionality by entering name, email, and phone number into a practice form on a test automation website

Starting URL: https://testautomationpractice.blogspot.com/

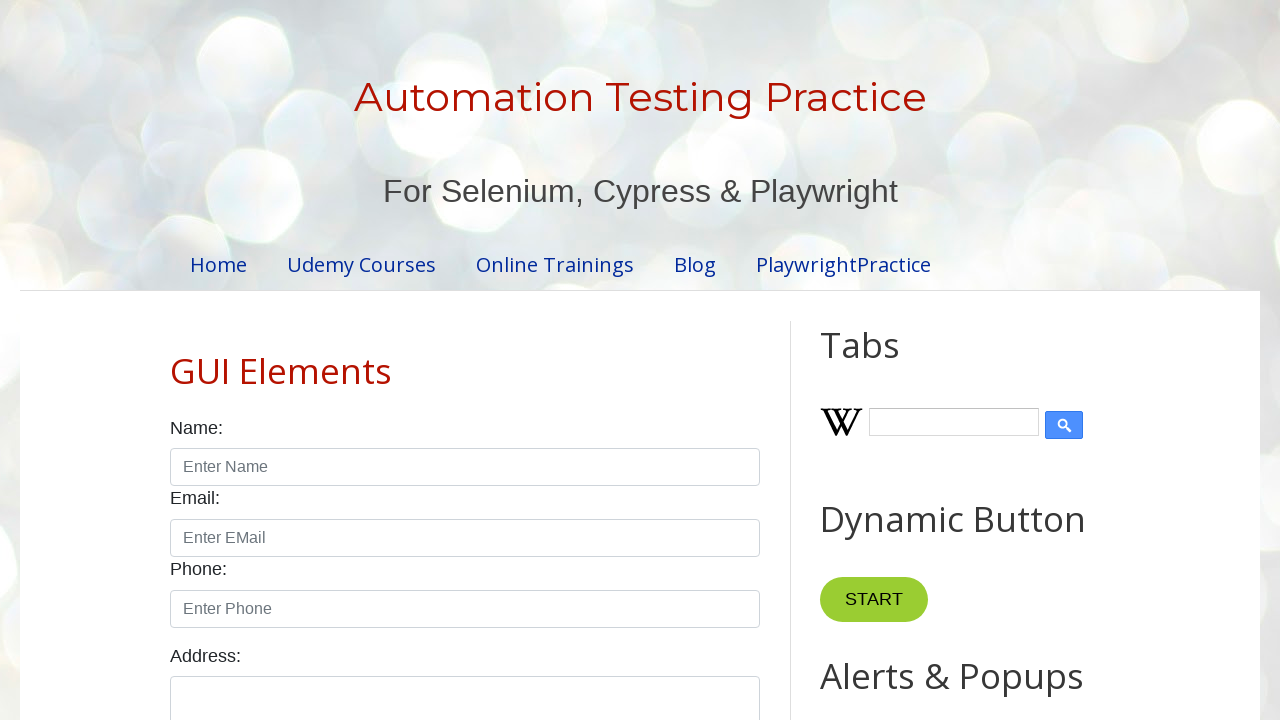

Filled name field with 'Ramya' on #name
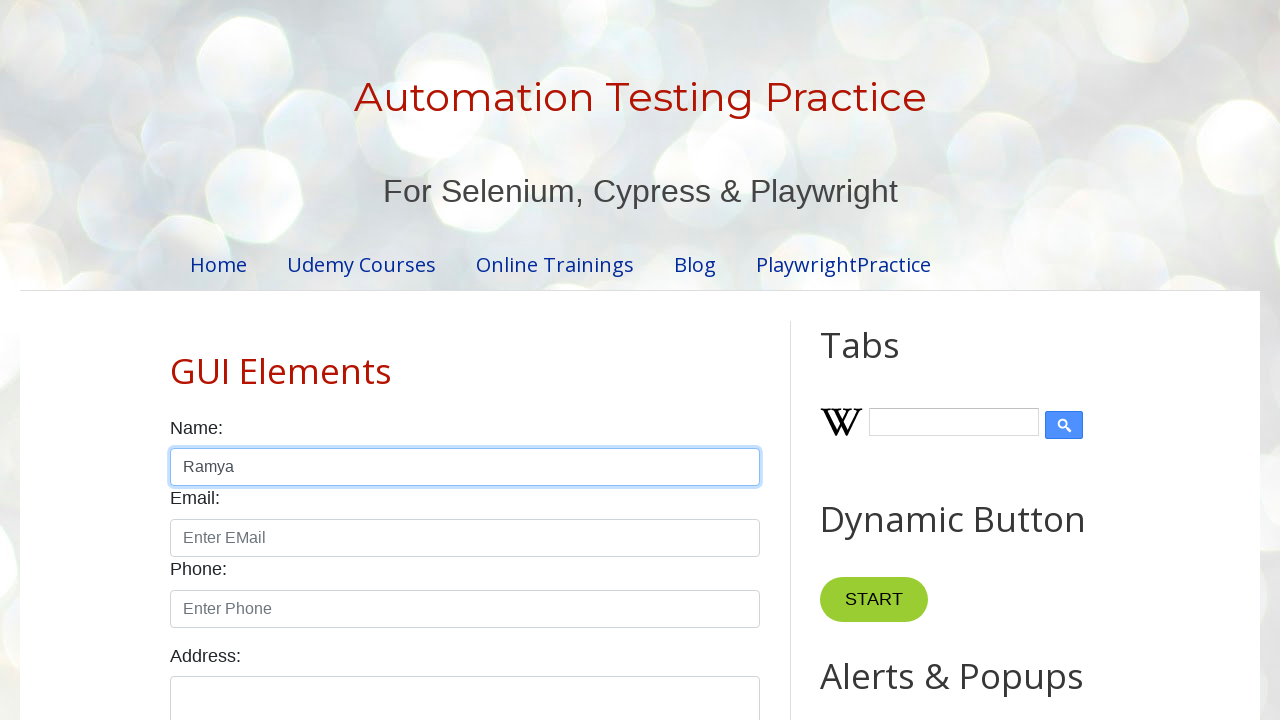

Filled email field with 'ramya@gmail.com' on #email
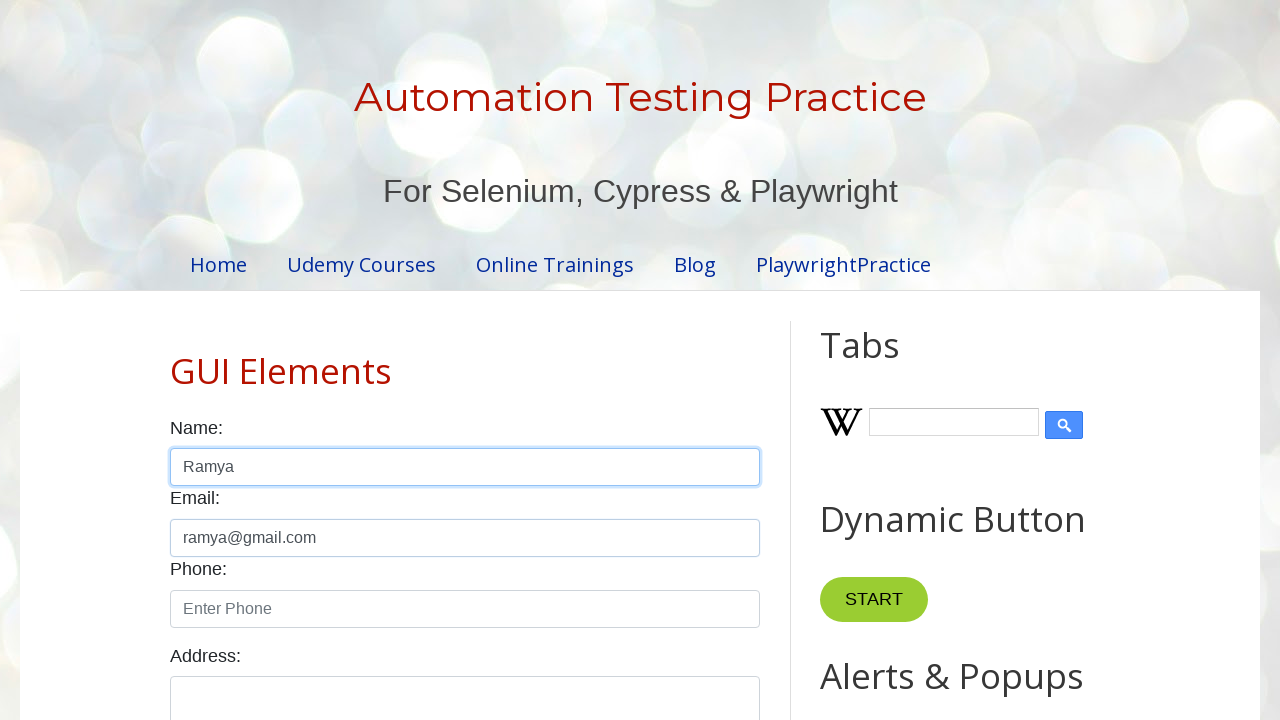

Filled phone field with '9897897956' on #phone
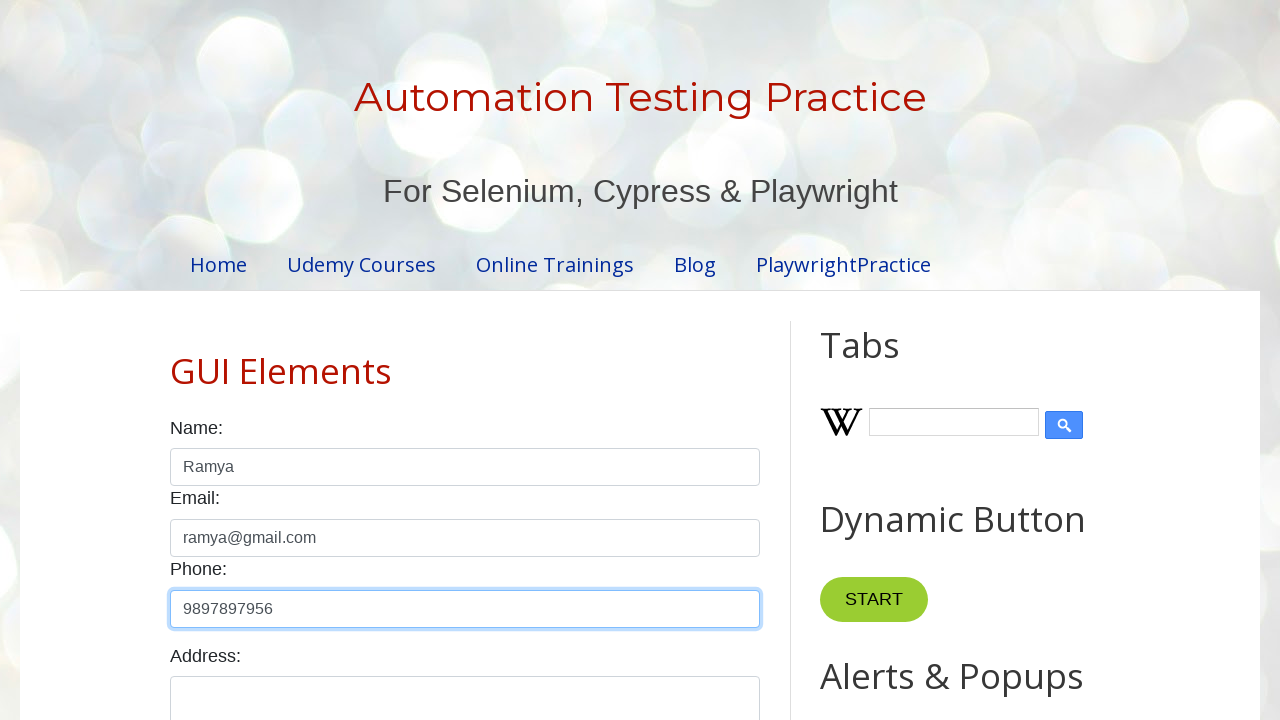

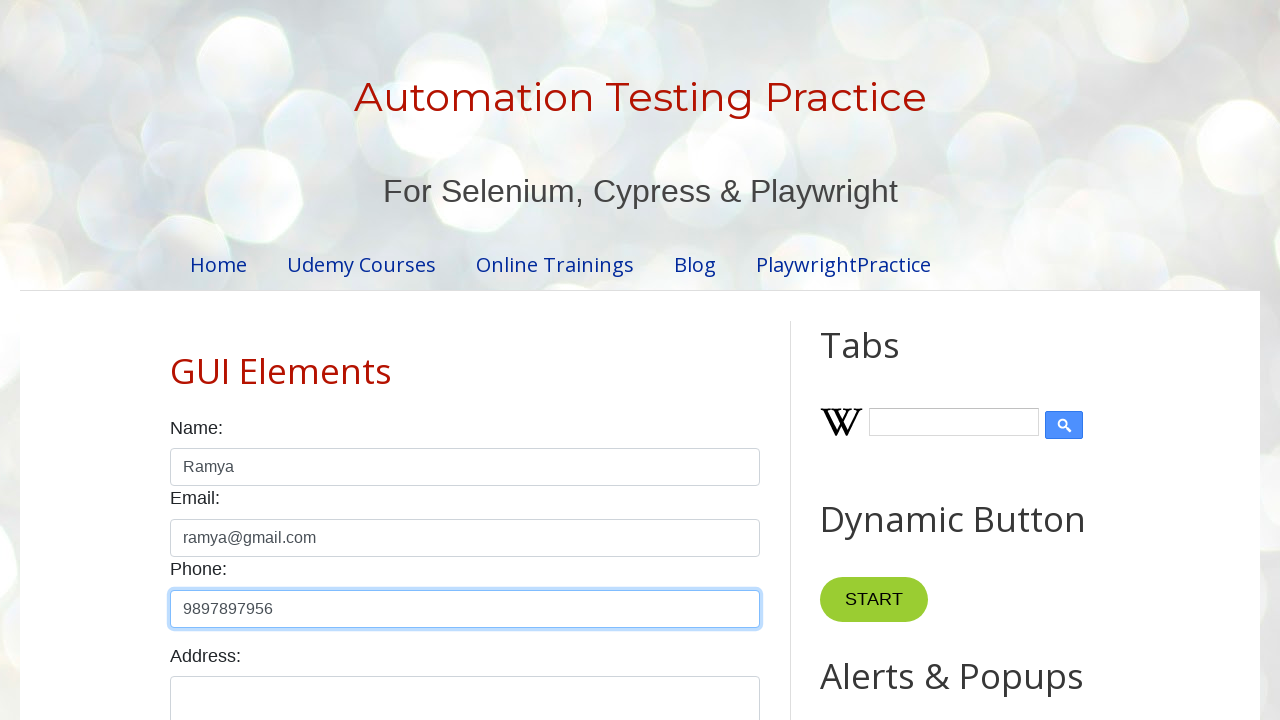